Tests form interactions on a Selenium practice site by clicking a checkbox, selecting a radio button, and choosing an option from a dropdown menu for programming languages.

Starting URL: https://chandanachaitanya.github.io/selenium-practice-site/

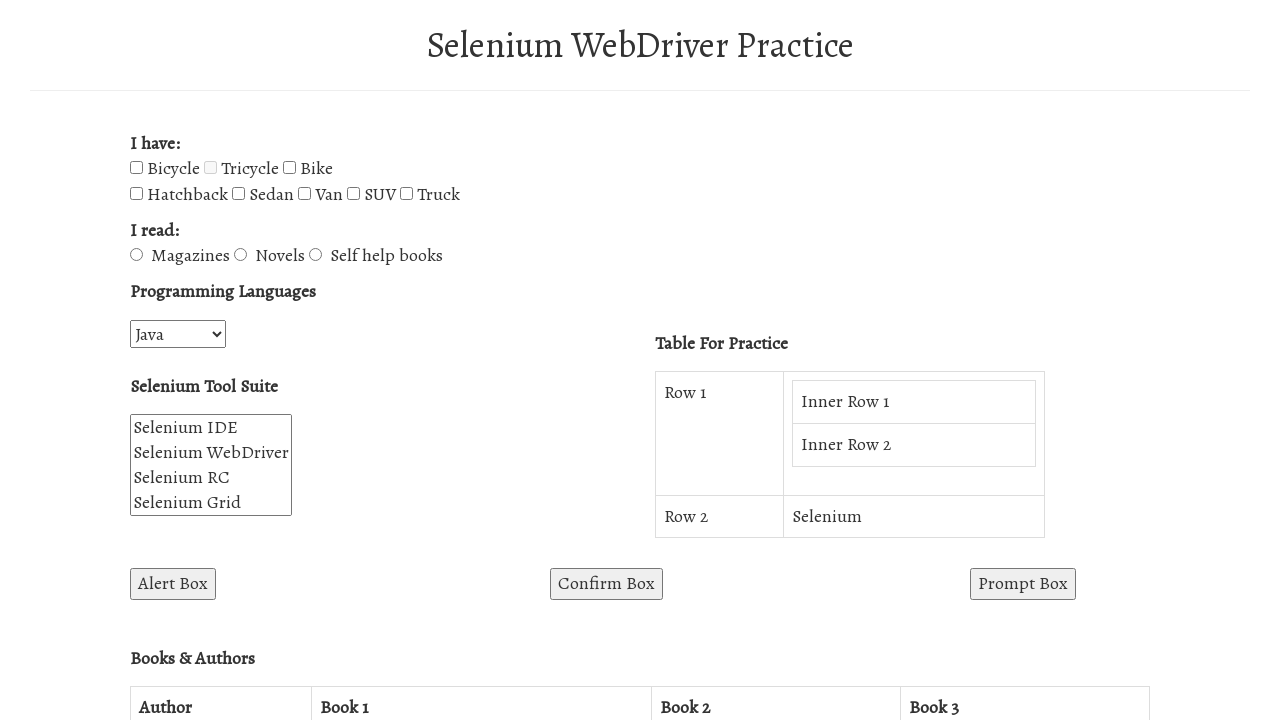

Clicked the bicycle checkbox at (136, 168) on input#bicycle-checkbox
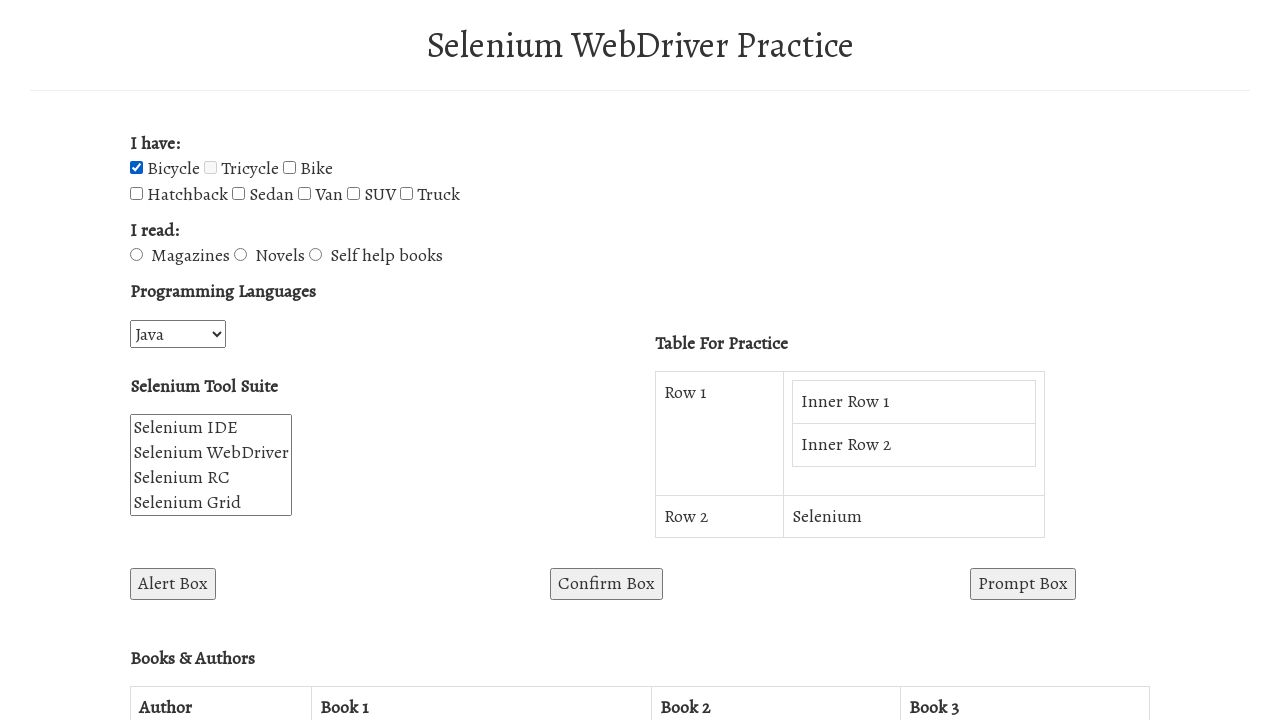

Clicked the magazines radio button at (136, 255) on input#magazines-radio-btn
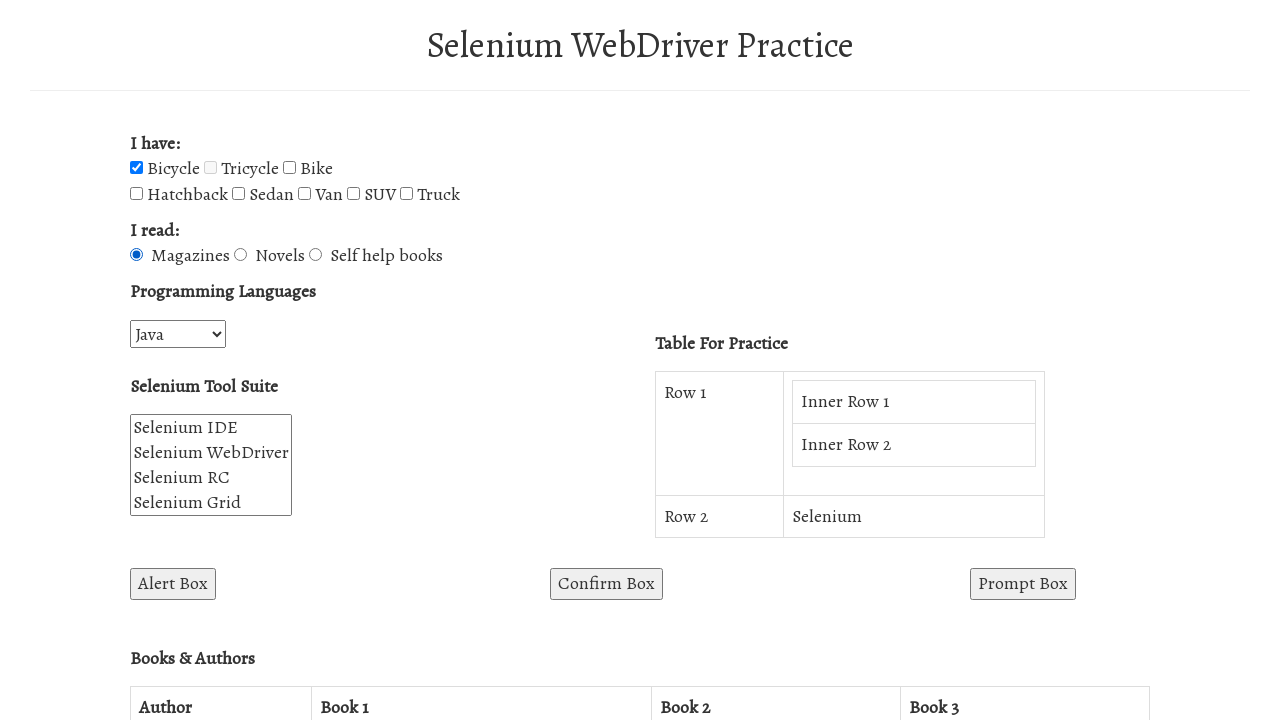

Selected JavaScript from the programming languages dropdown on select#programming-languages
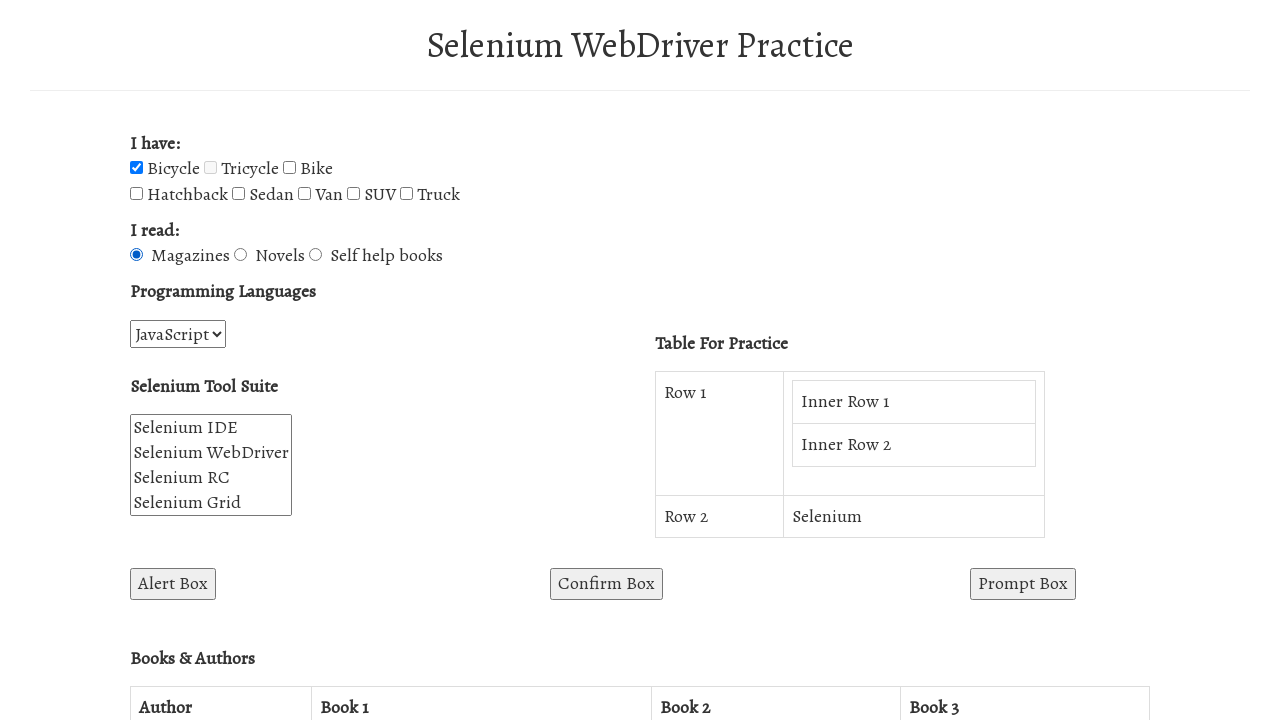

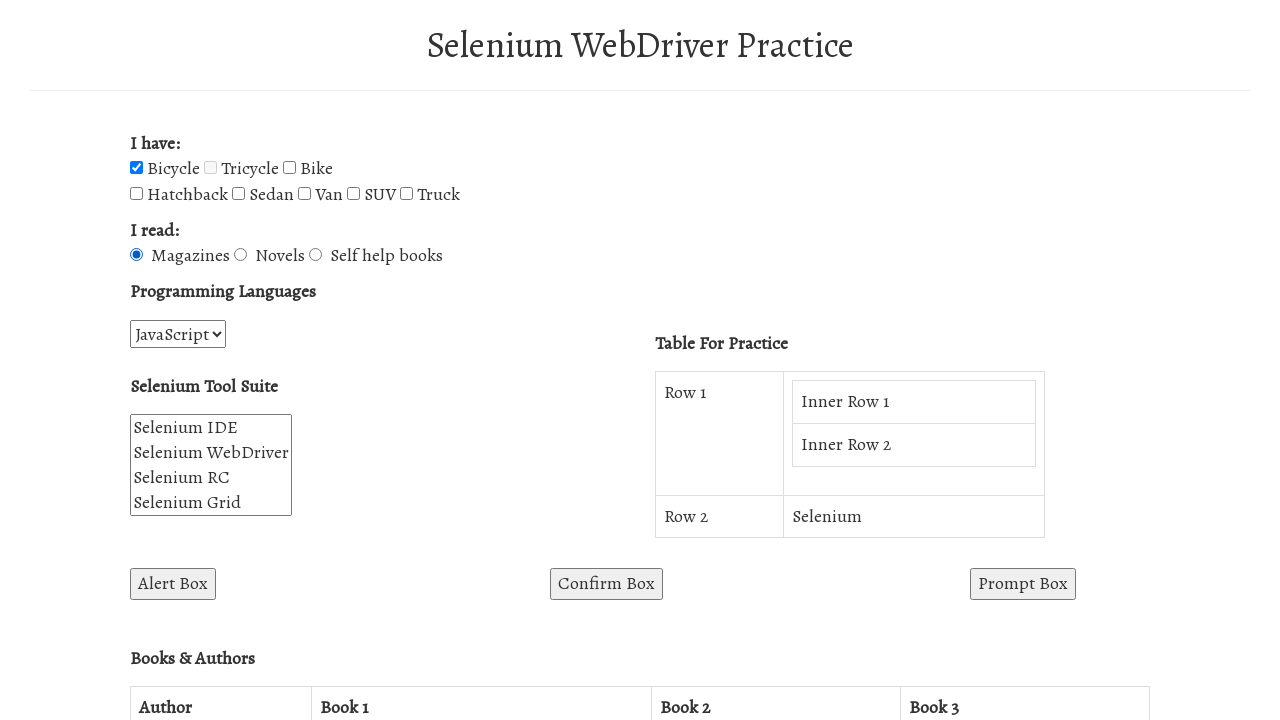